Tests different types of JavaScript alerts including simple alerts, timed alerts, confirmation dialogs, and prompt dialogs on the DemoQA website

Starting URL: https://demoqa.com/alerts

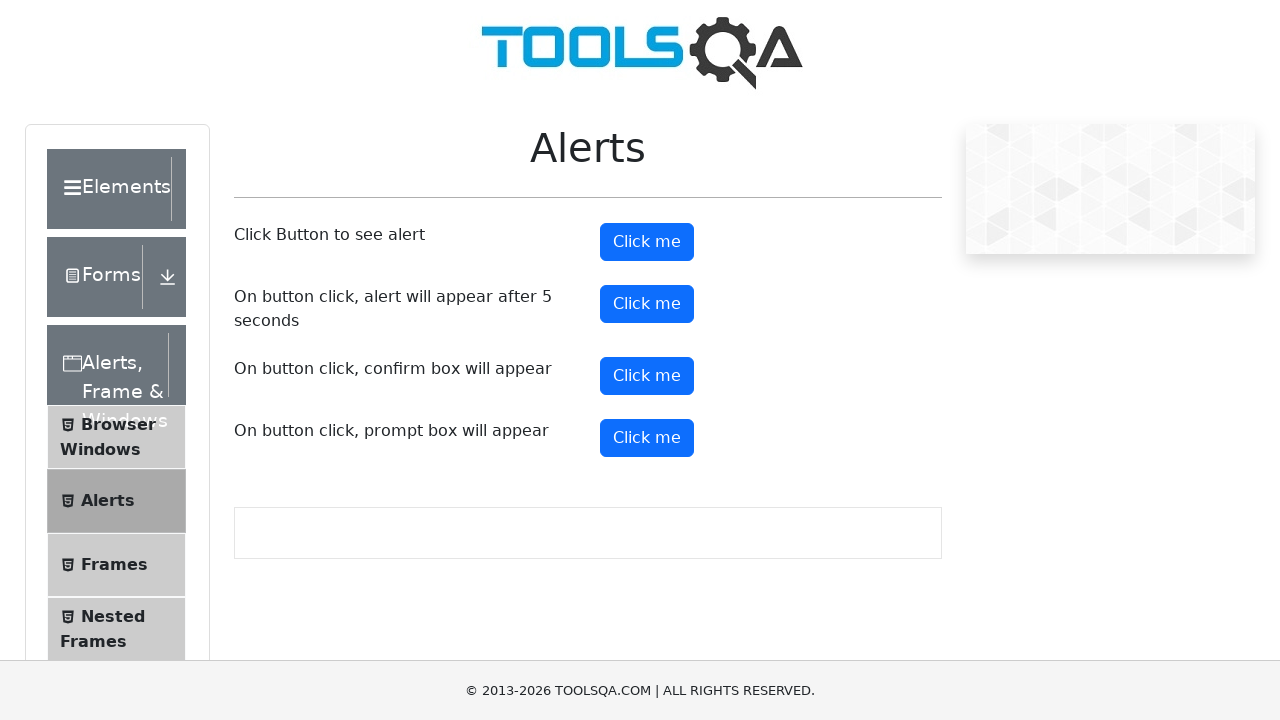

Clicked button to trigger simple alert at (647, 242) on #alertButton
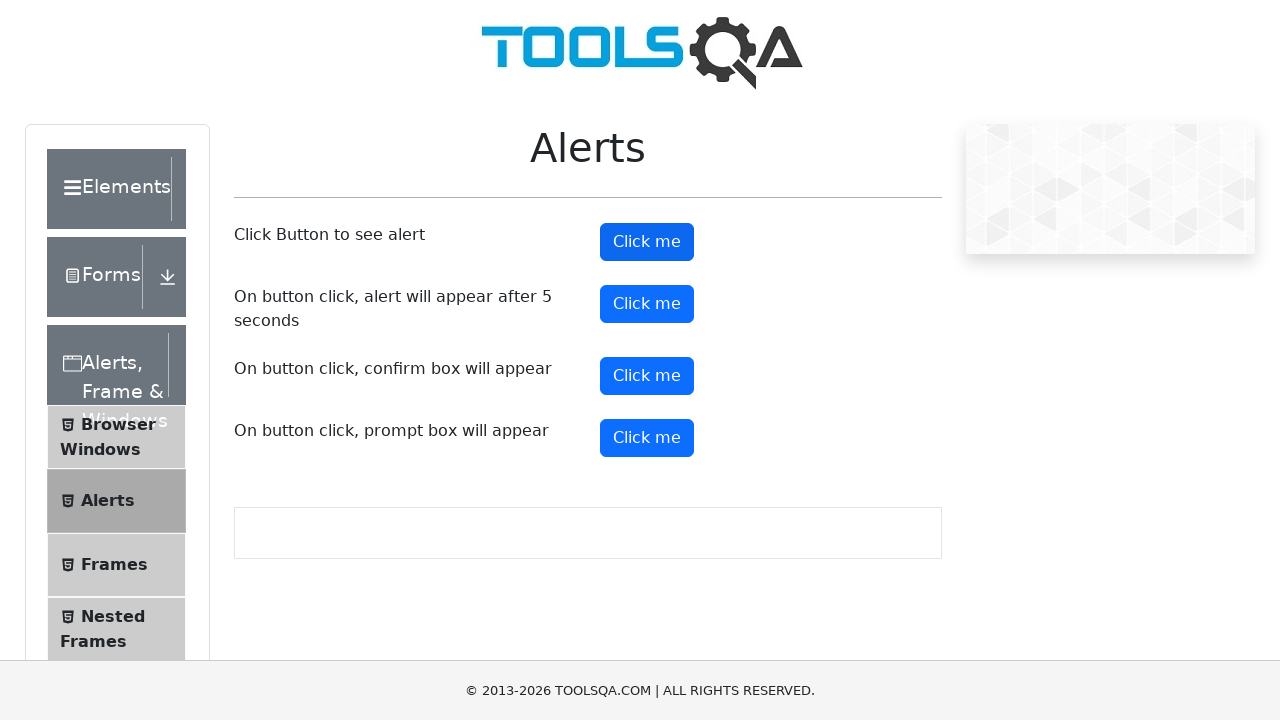

Set up dialog handler to accept simple alert
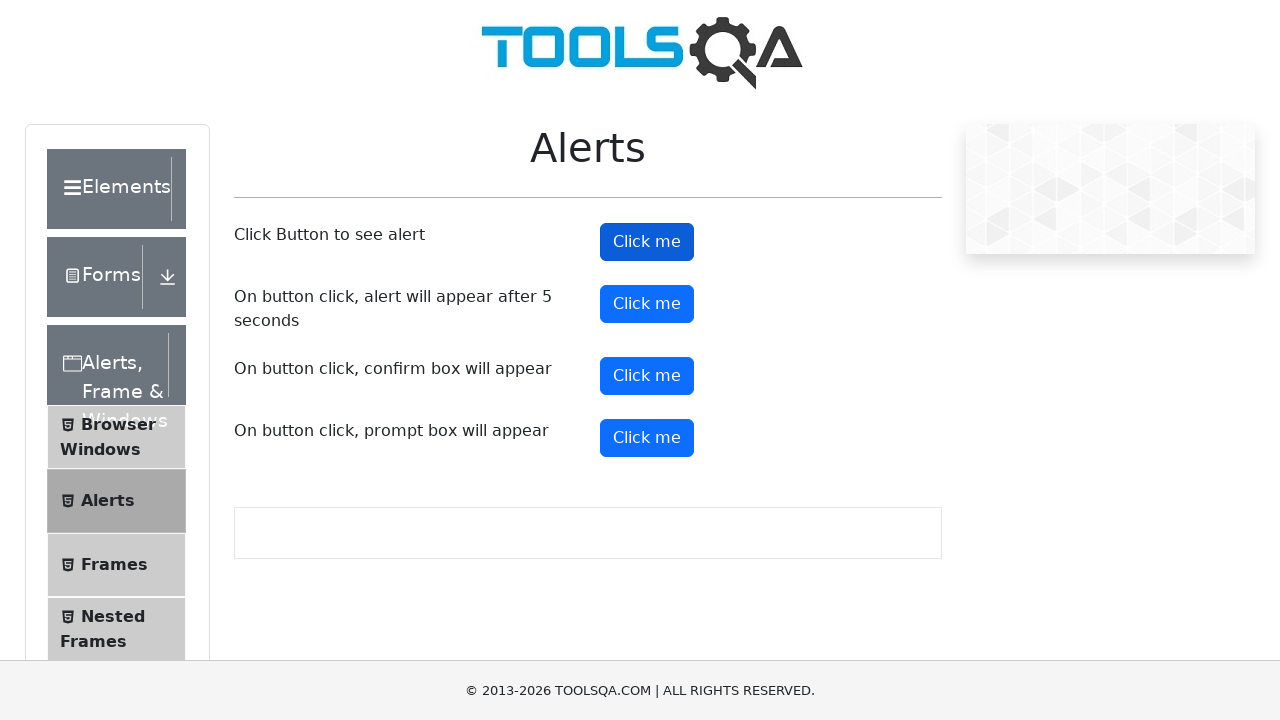

Clicked button to trigger timed alert at (647, 304) on #timerAlertButton
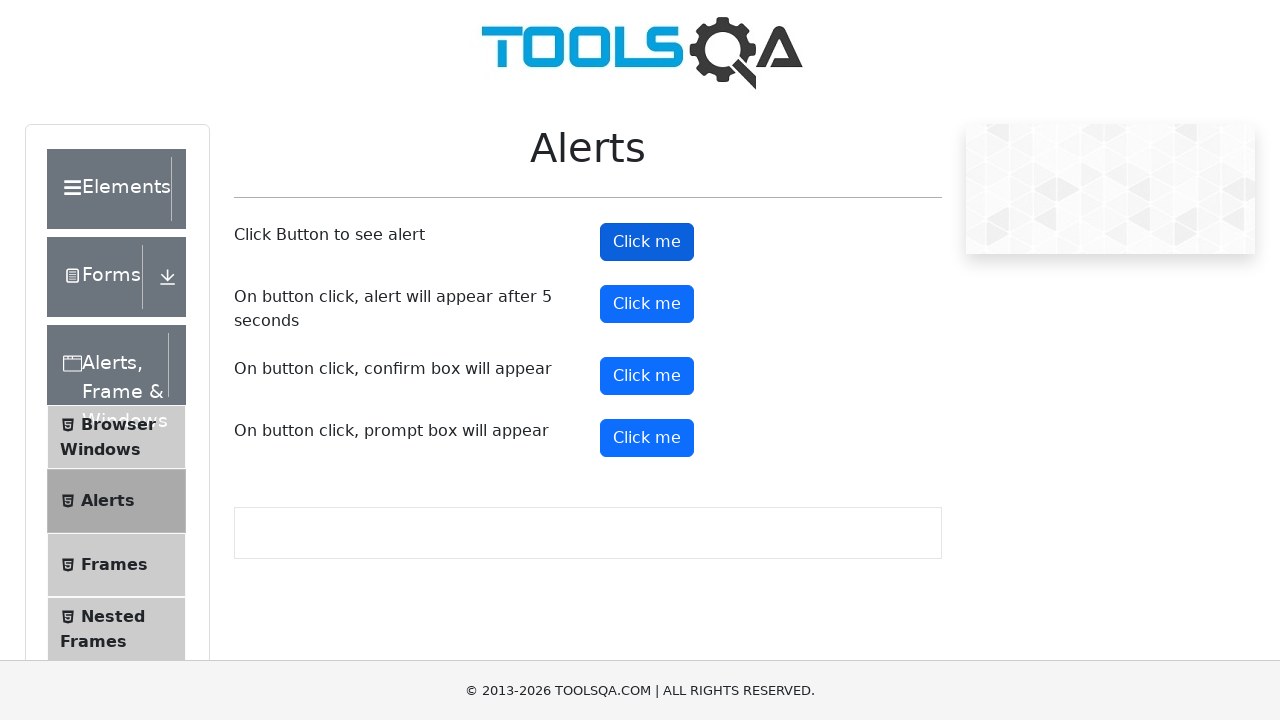

Waited 5.5 seconds for timed alert to appear
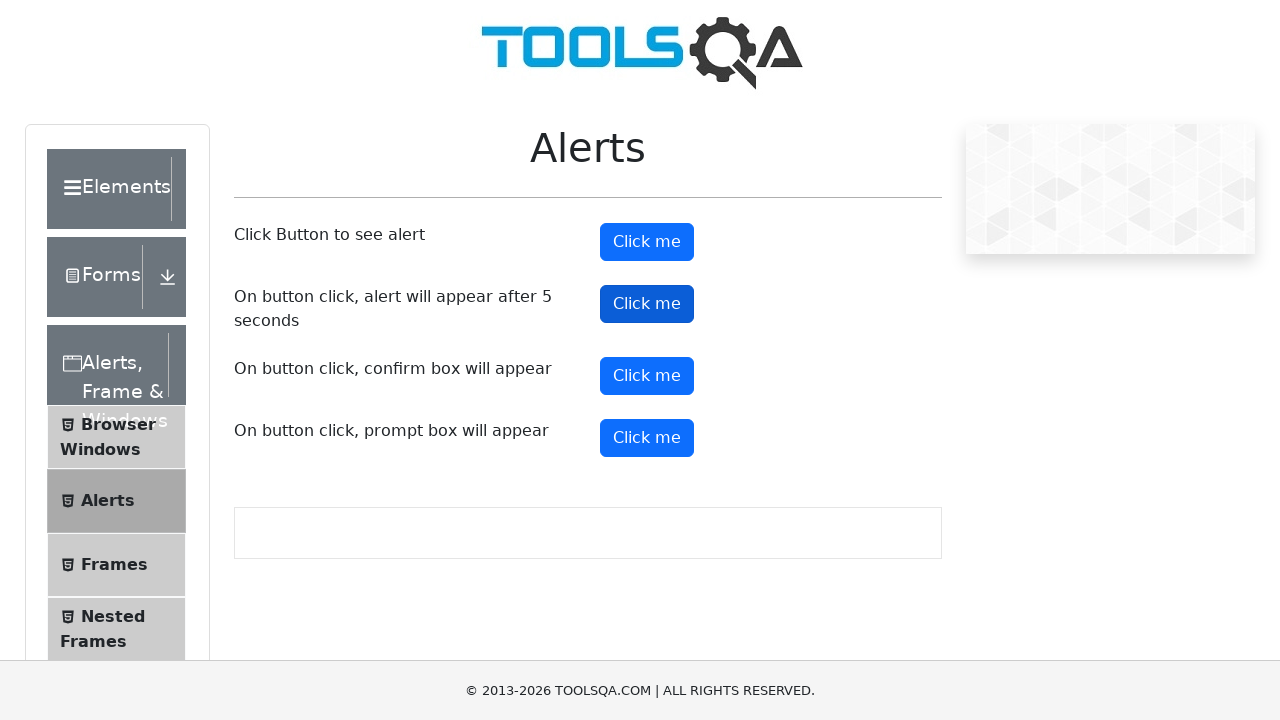

Clicked button to trigger confirmation dialog at (647, 376) on #confirmButton
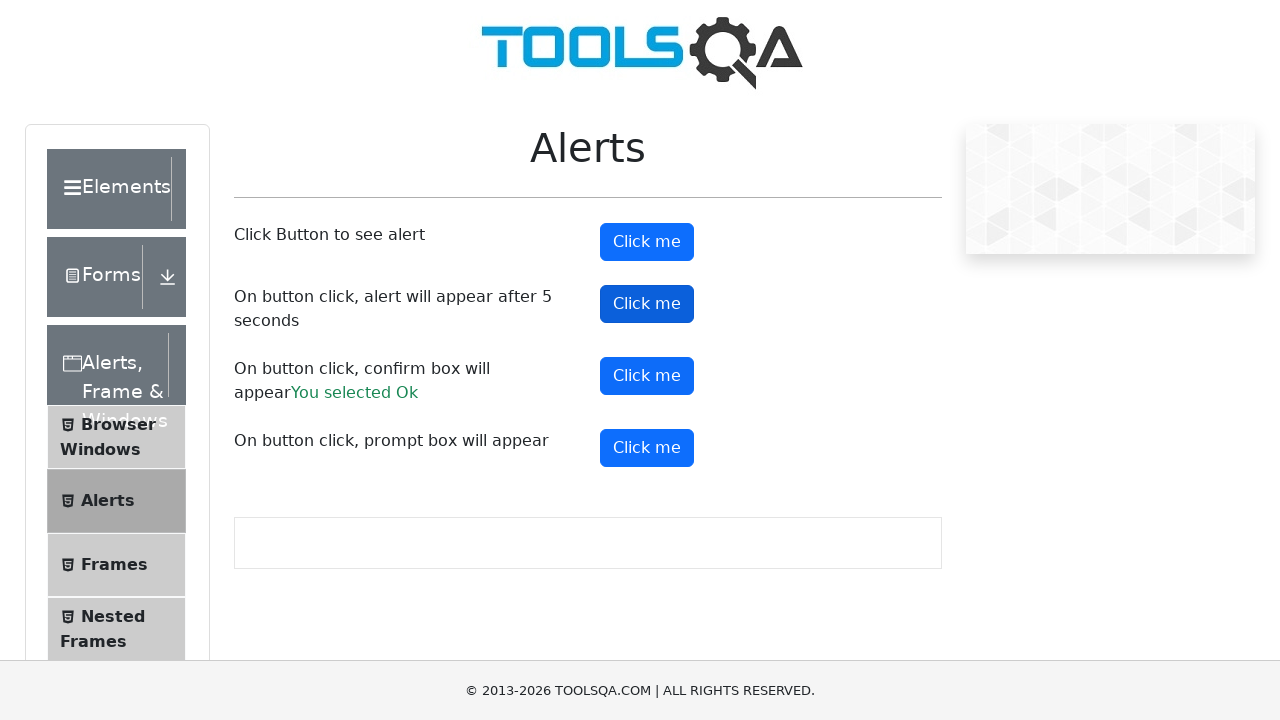

Set up dialog handler to dismiss confirmation dialog
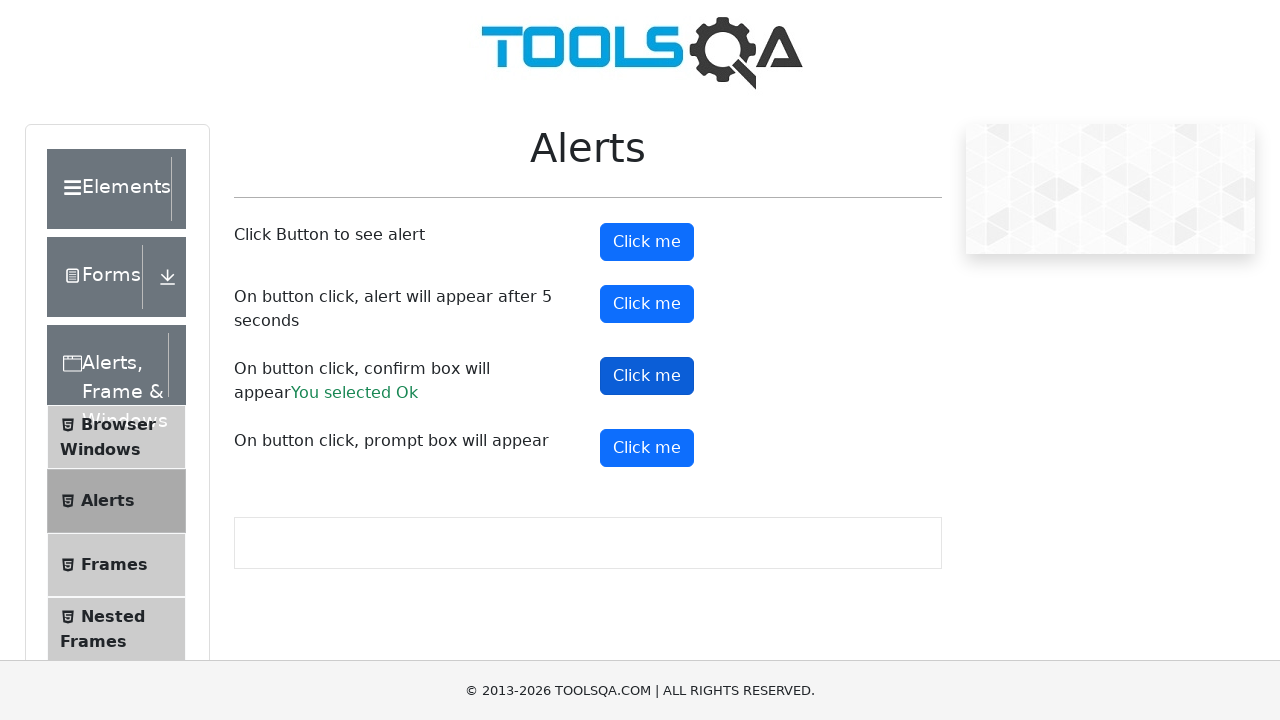

Waited 500ms after dismissing confirmation dialog
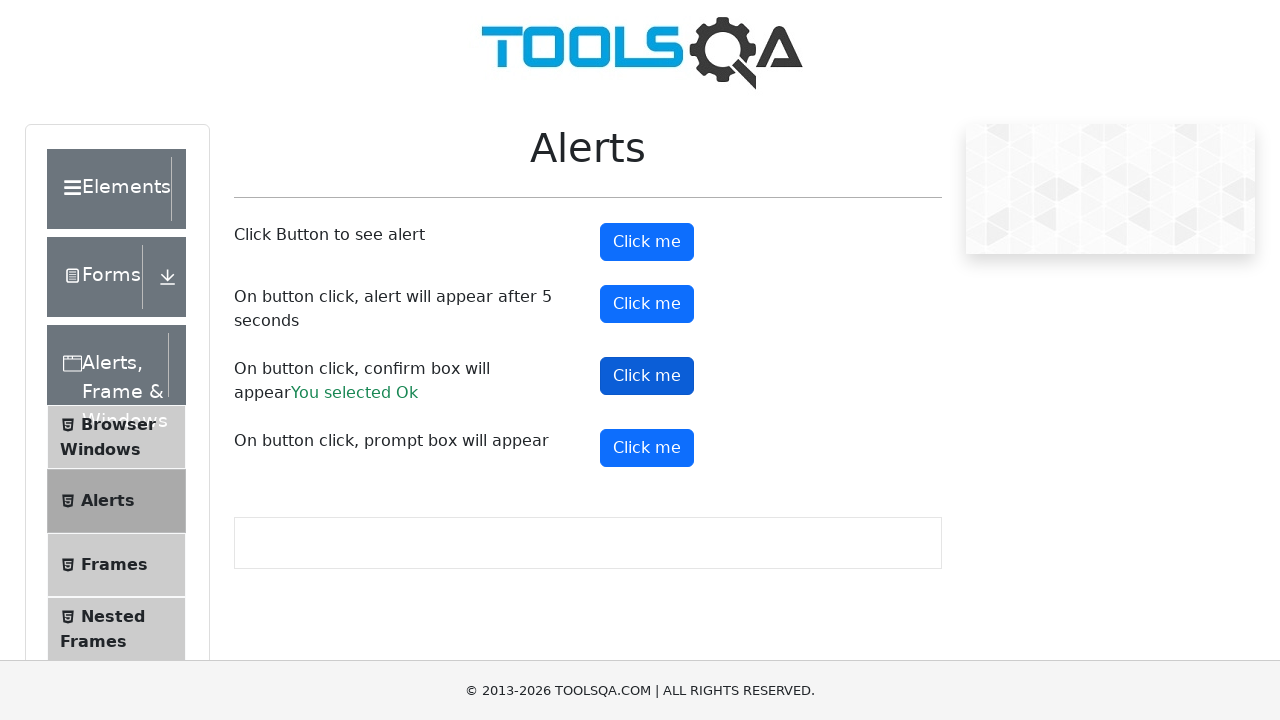

Clicked button to trigger prompt dialog at (647, 448) on #promtButton
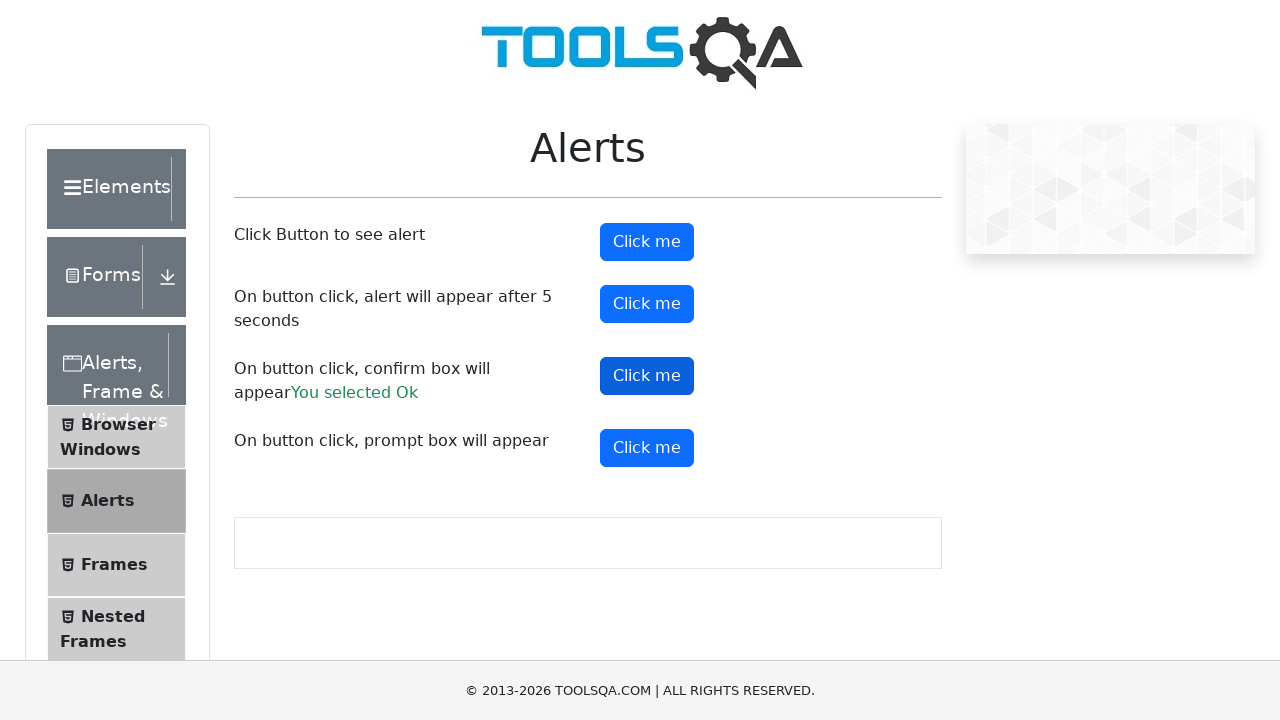

Set up dialog handler to accept prompt with text 'hello'
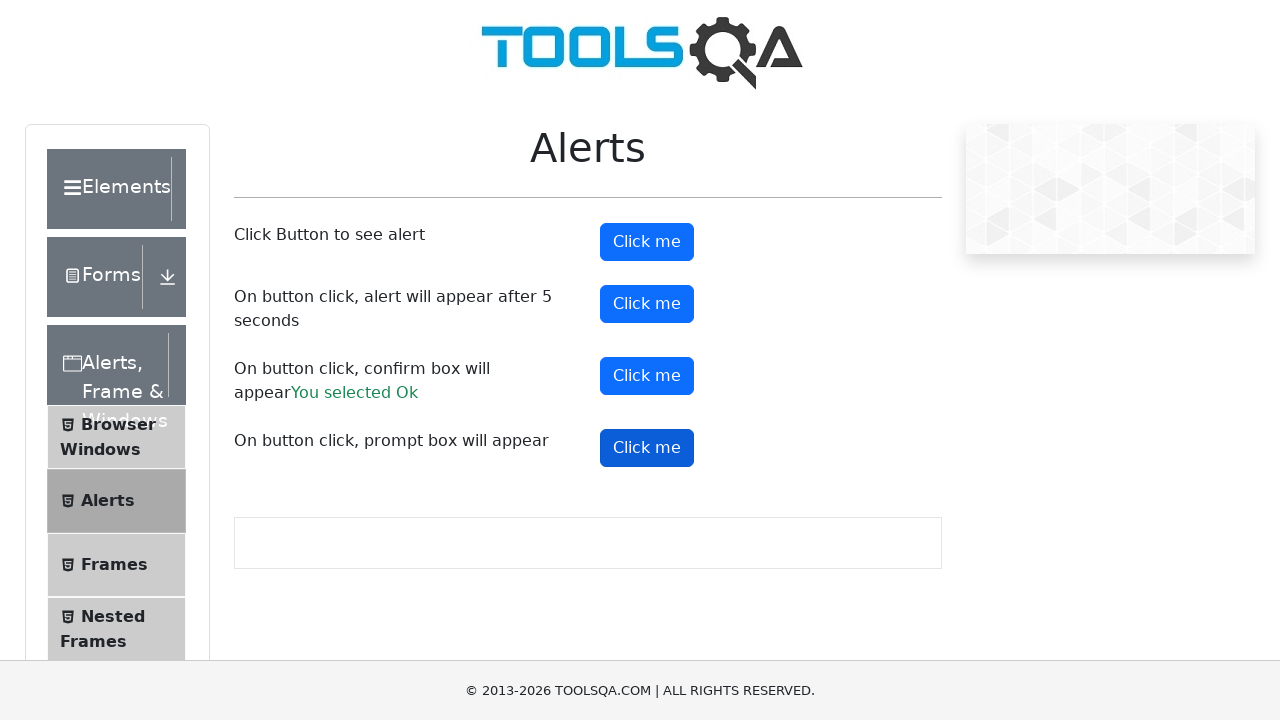

Waited 500ms after accepting prompt dialog
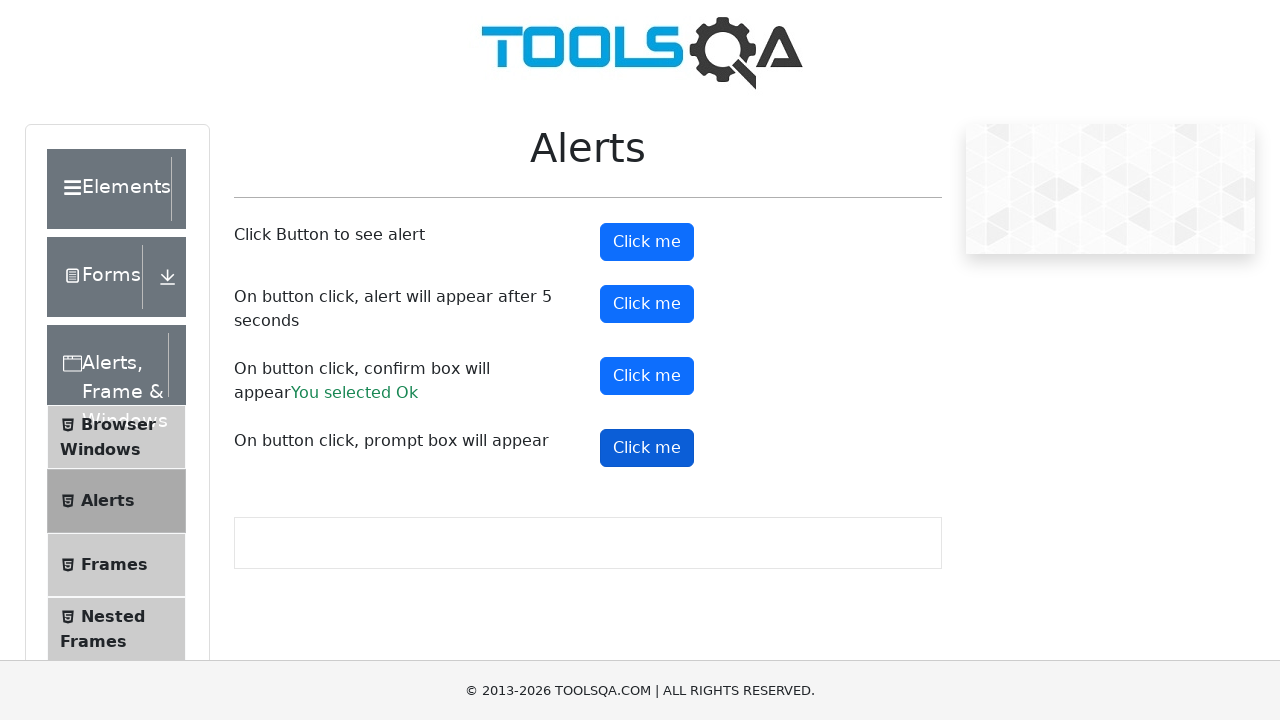

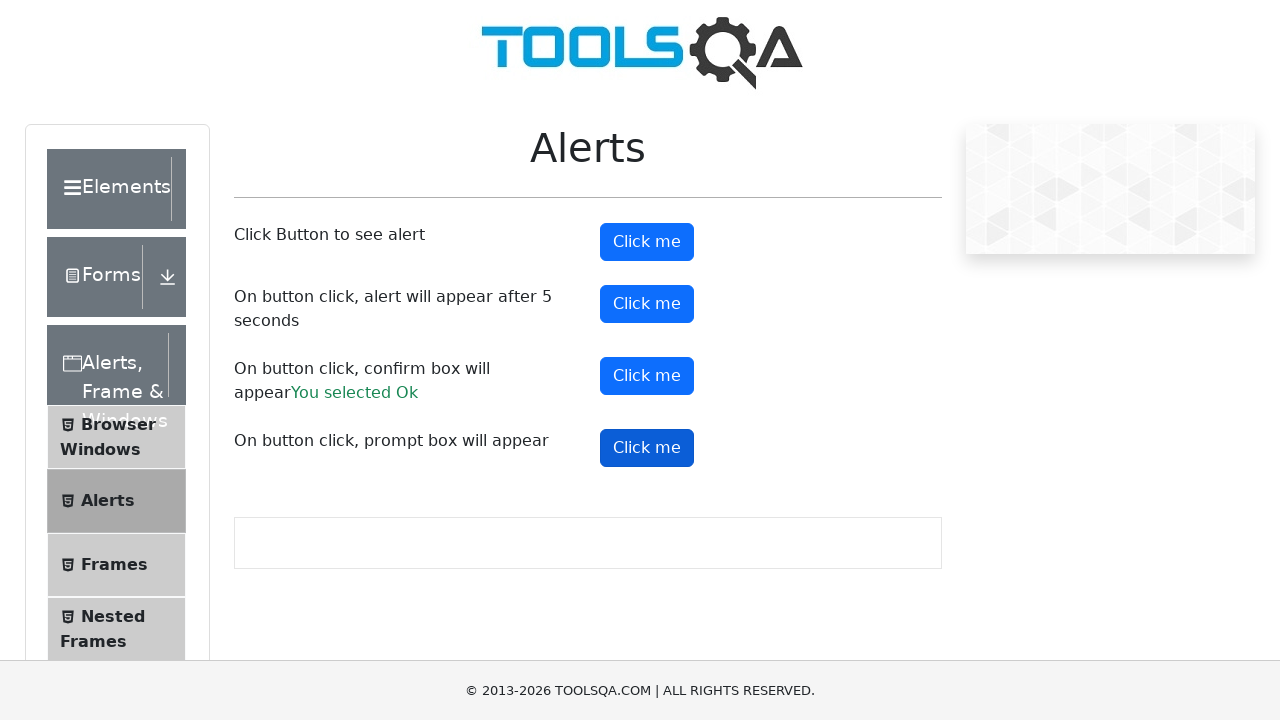